Tests Playwright special locators by interacting with a form using getByLabel, getByPlaceholder, getByRole, and filter methods, then navigating to shop and adding a product to cart

Starting URL: https://rahulshettyacademy.com/angularpractice/

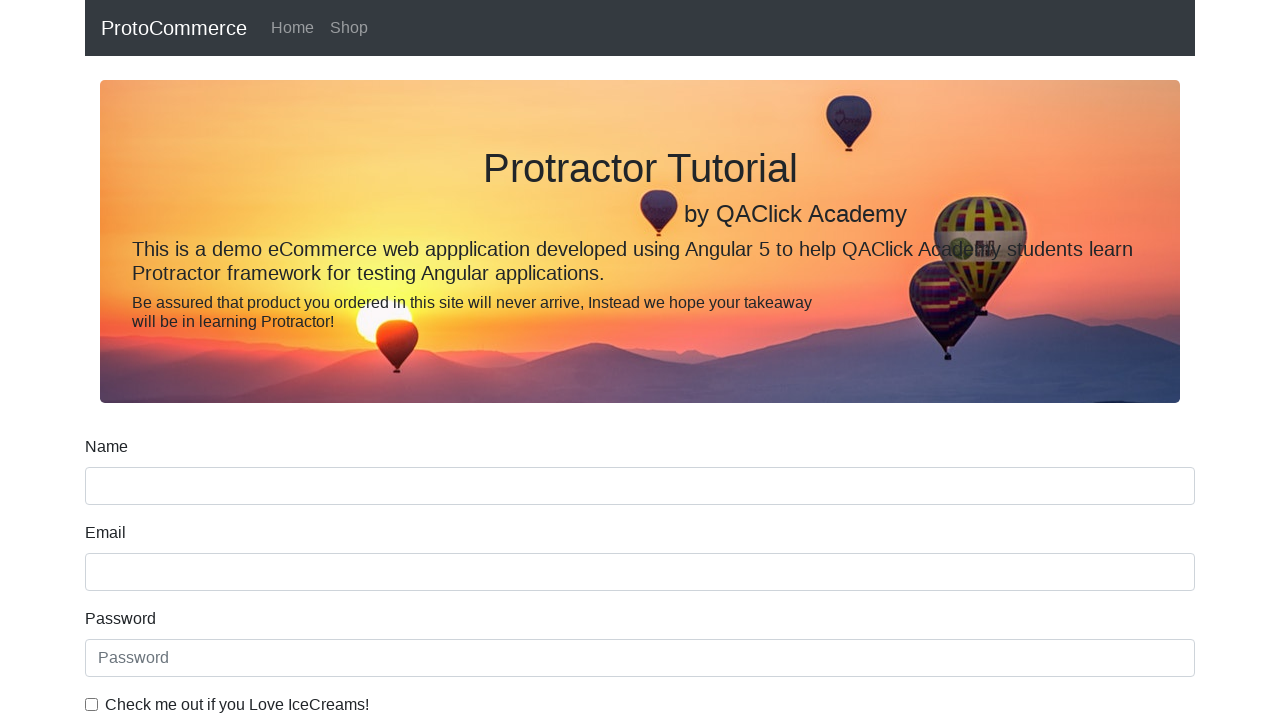

Clicked checkbox 'Check me out if you Love Icecreams!' at (92, 704) on internal:label="Check me out if you Love Icecreams!"i
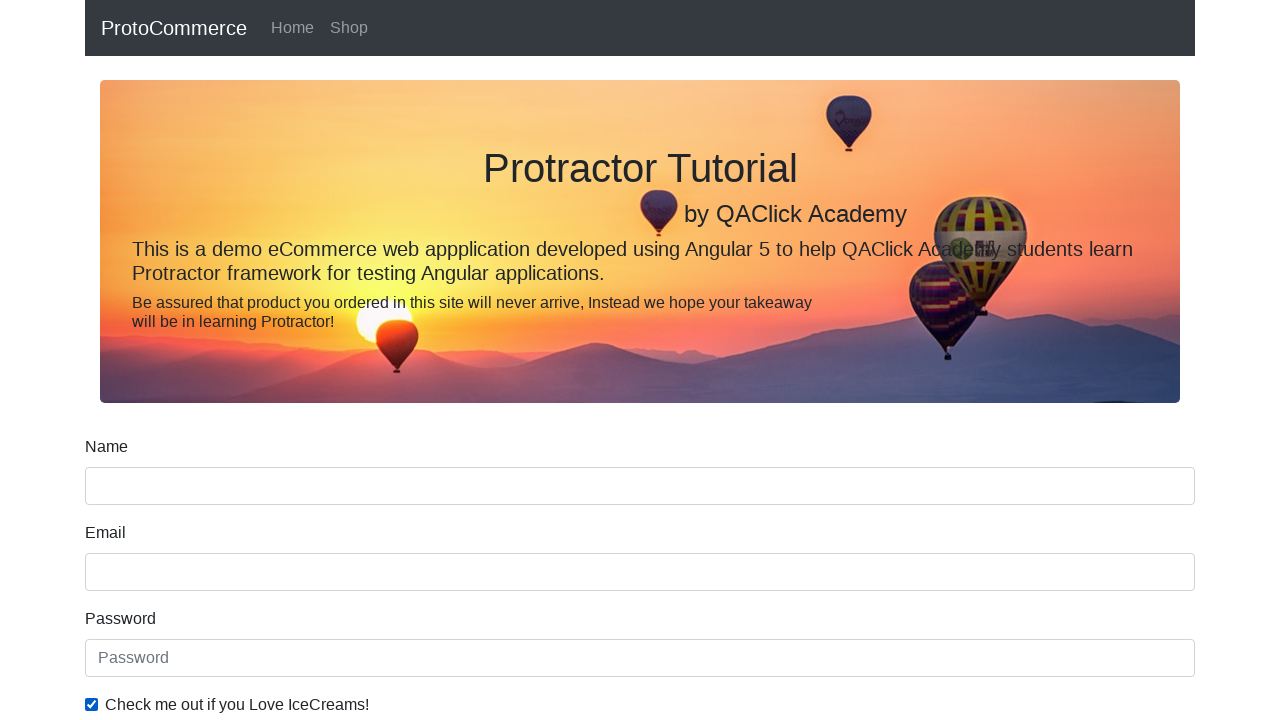

Checked 'Employed' radio button at (326, 360) on internal:label="Employed"i
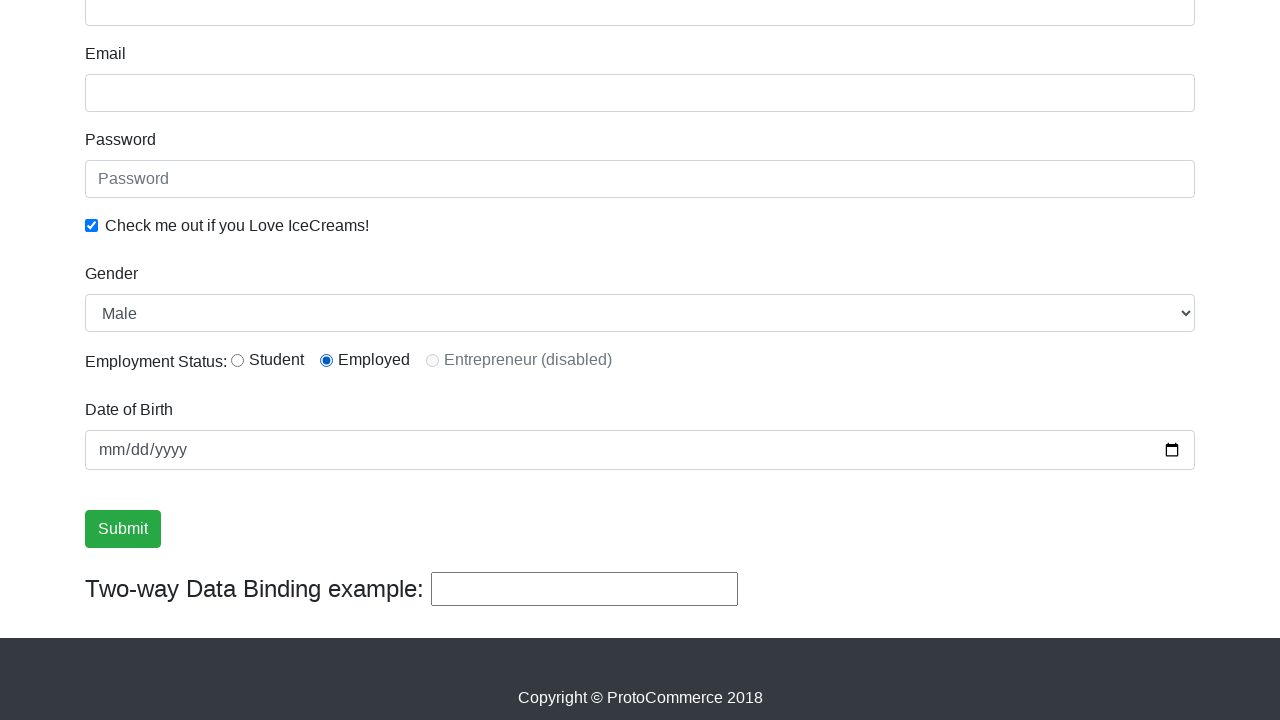

Selected 'Male' from Gender dropdown on internal:label="Gender"i
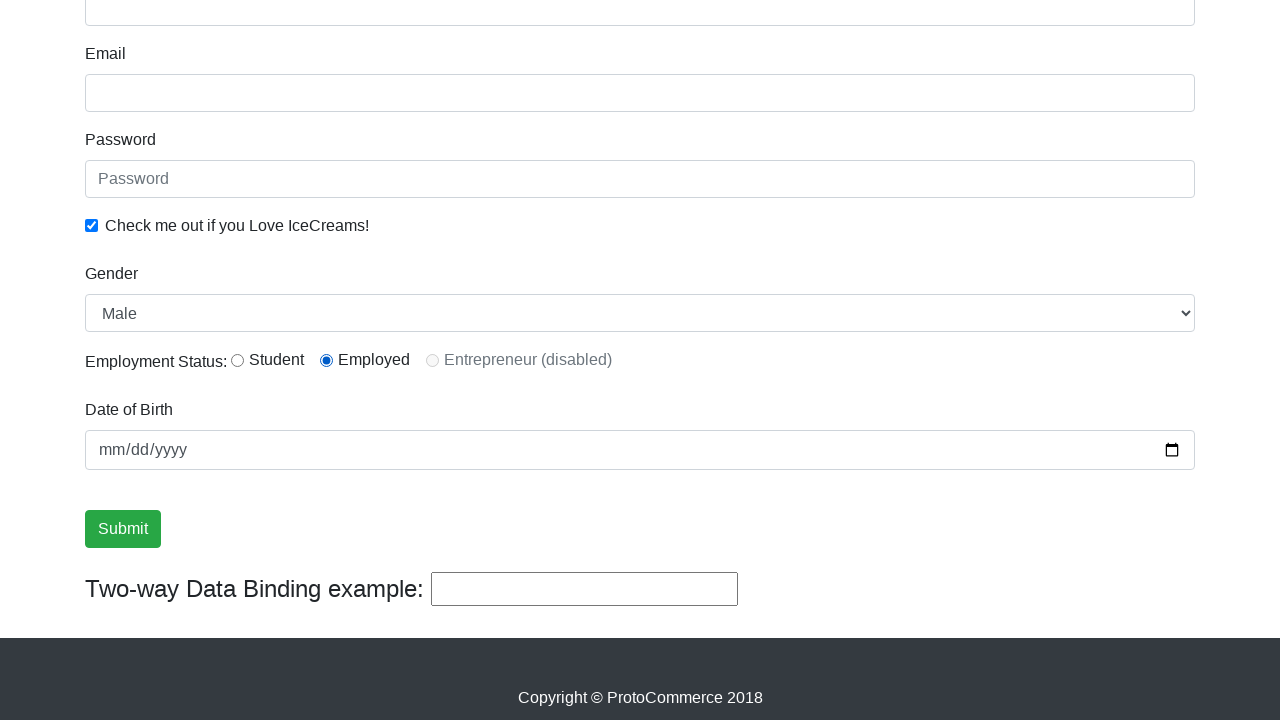

Filled password field with 'SecurePass456!' on internal:attr=[placeholder="Password"i]
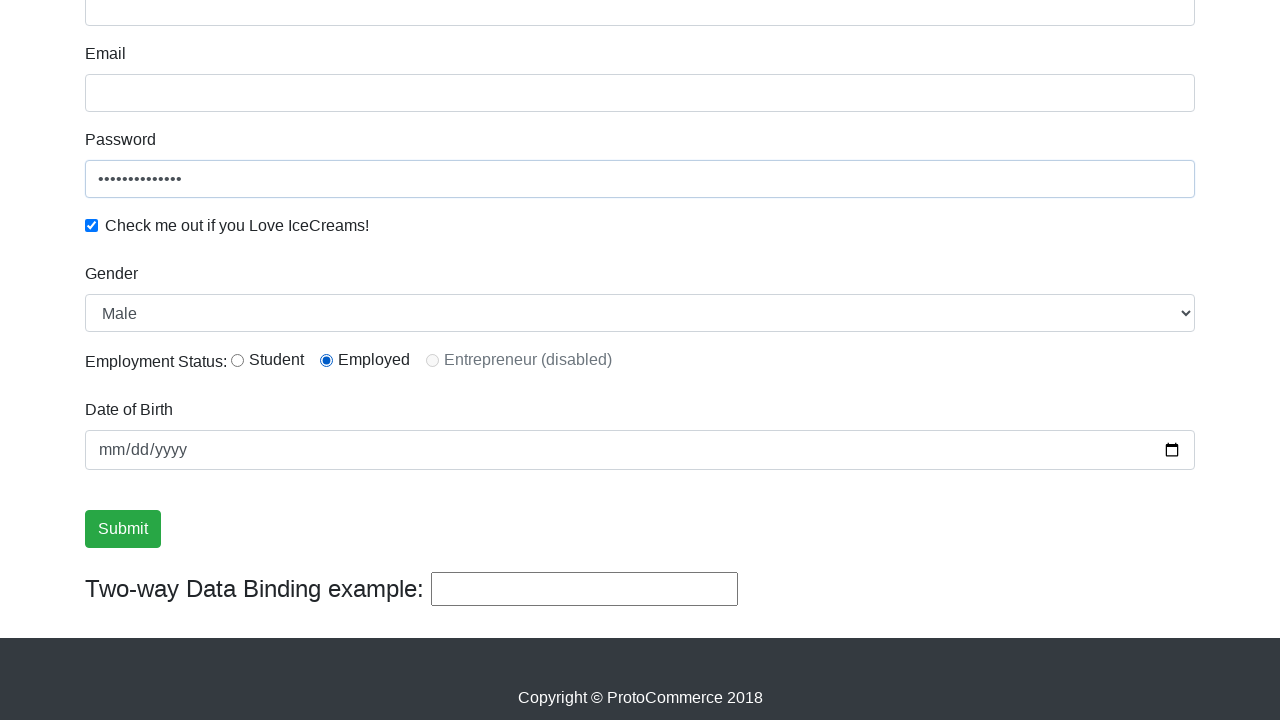

Clicked Submit button at (123, 529) on internal:role=button[name="Submit"i]
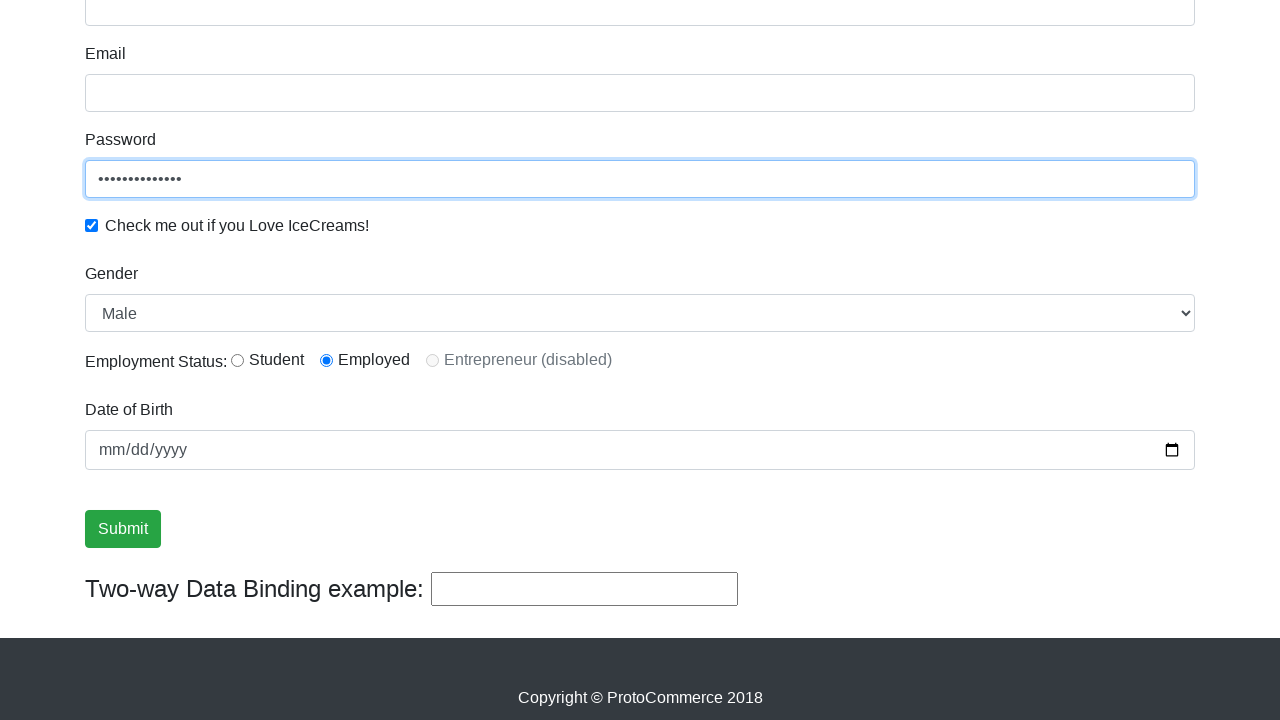

Clicked success message confirmation at (640, 360) on internal:text="Success! The Form has been submitted successfully!."i
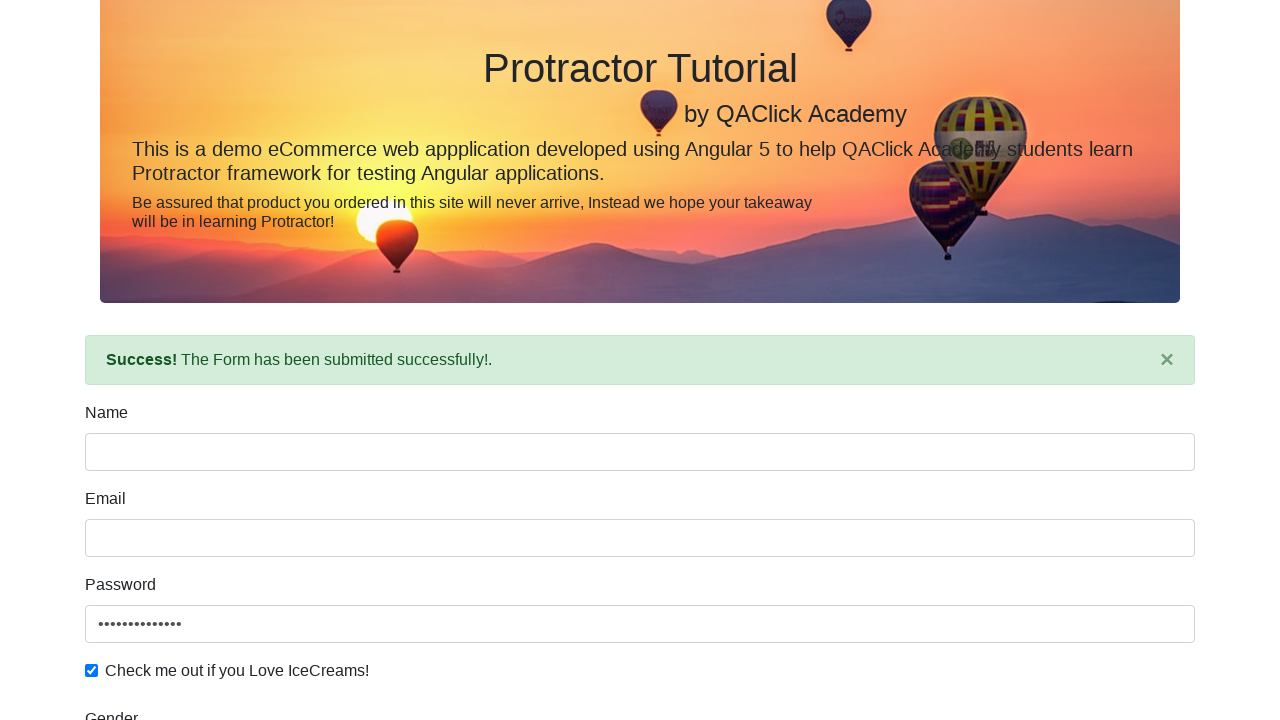

Navigated to Shop page at (349, 28) on internal:role=link[name="Shop"i]
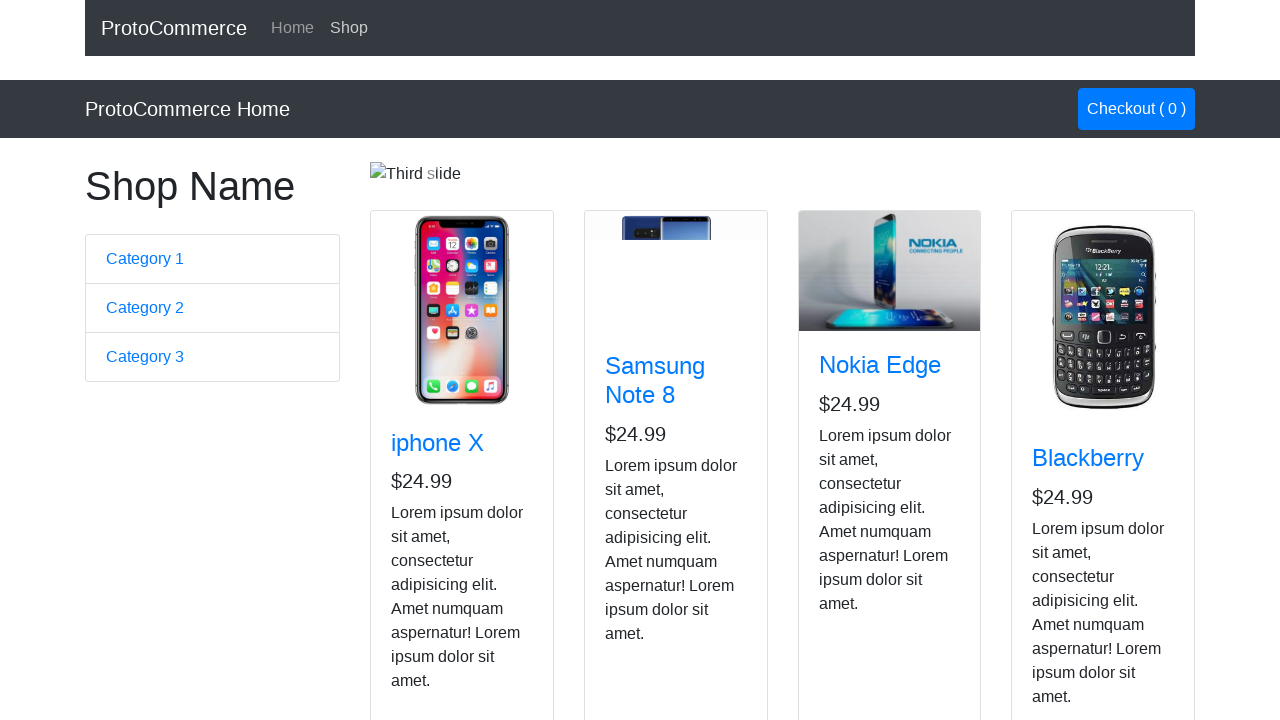

Clicked Add button for Nokia Edge product at (854, 528) on app-card >> internal:has-text="Nokia Edge"i >> internal:role=button
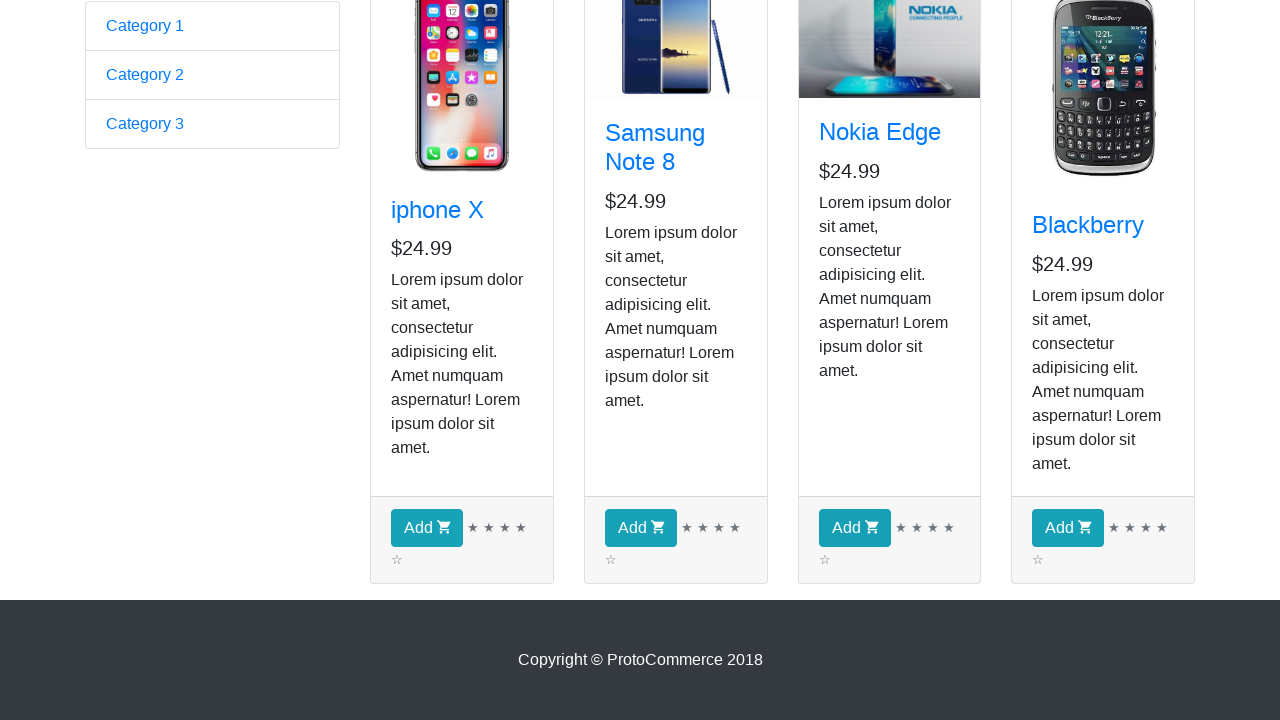

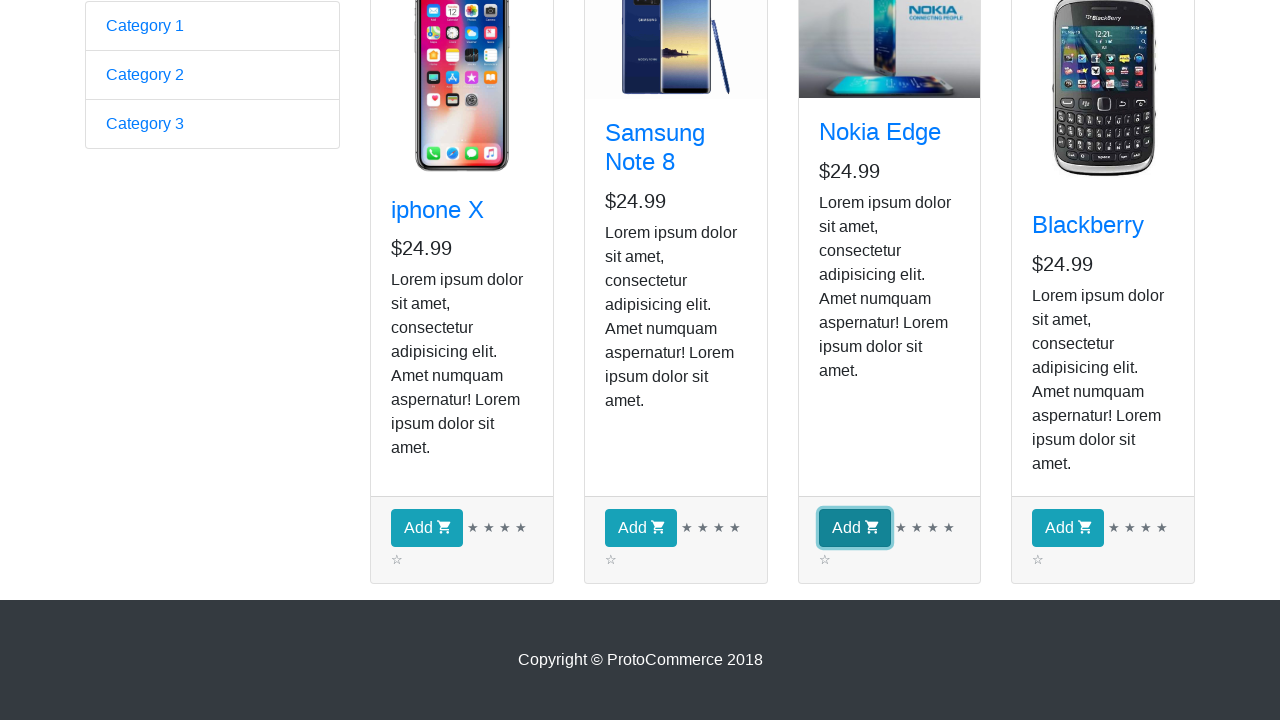